Tests the salary calculator with valid inputs (hourly rate $14, 56 hours/week, 7 days/week) and verifies the output table is displayed

Starting URL: https://www.calculator.net/salary-calculator.html

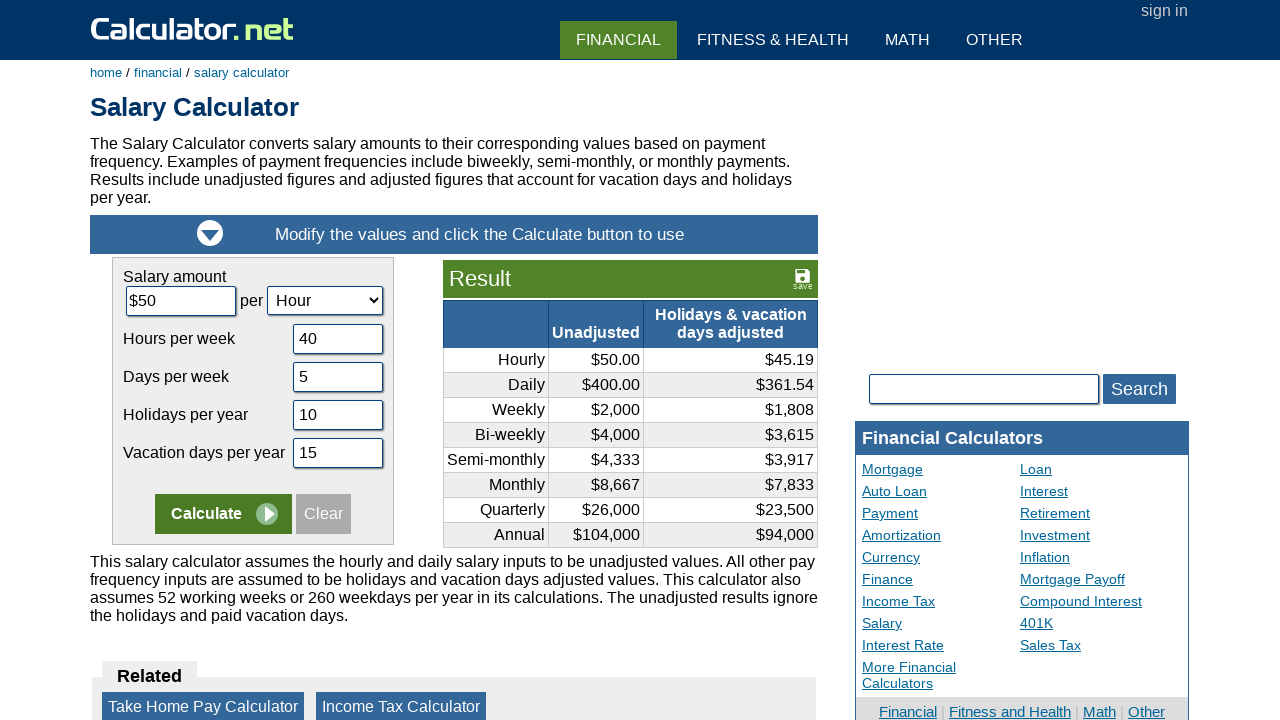

Cleared hourly rate field on #camount
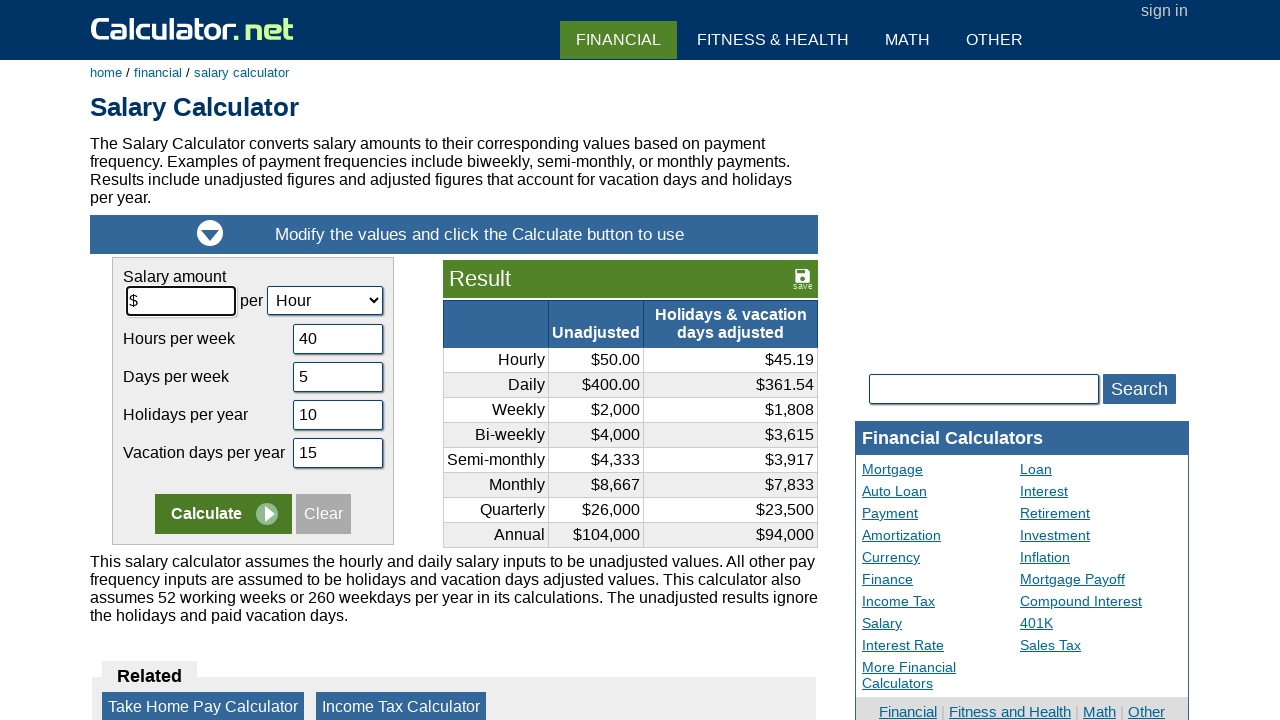

Filled hourly rate field with $14 on #camount
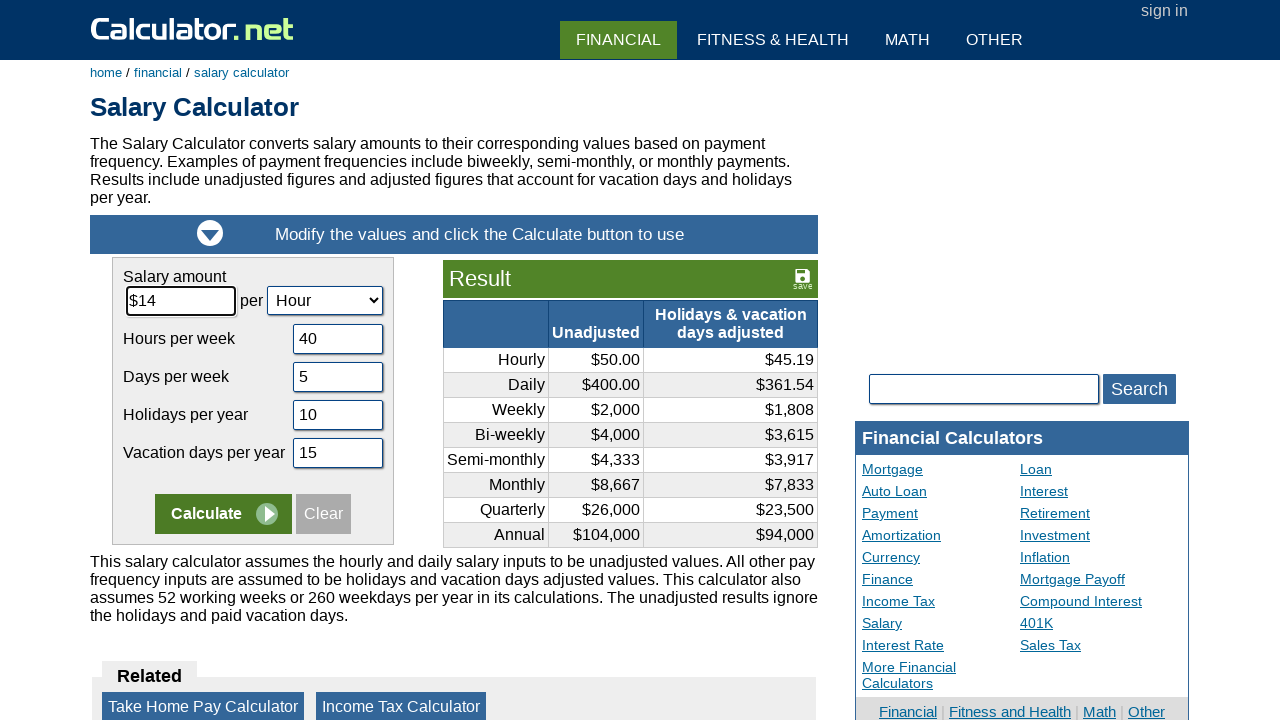

Cleared hours per week field on #chours
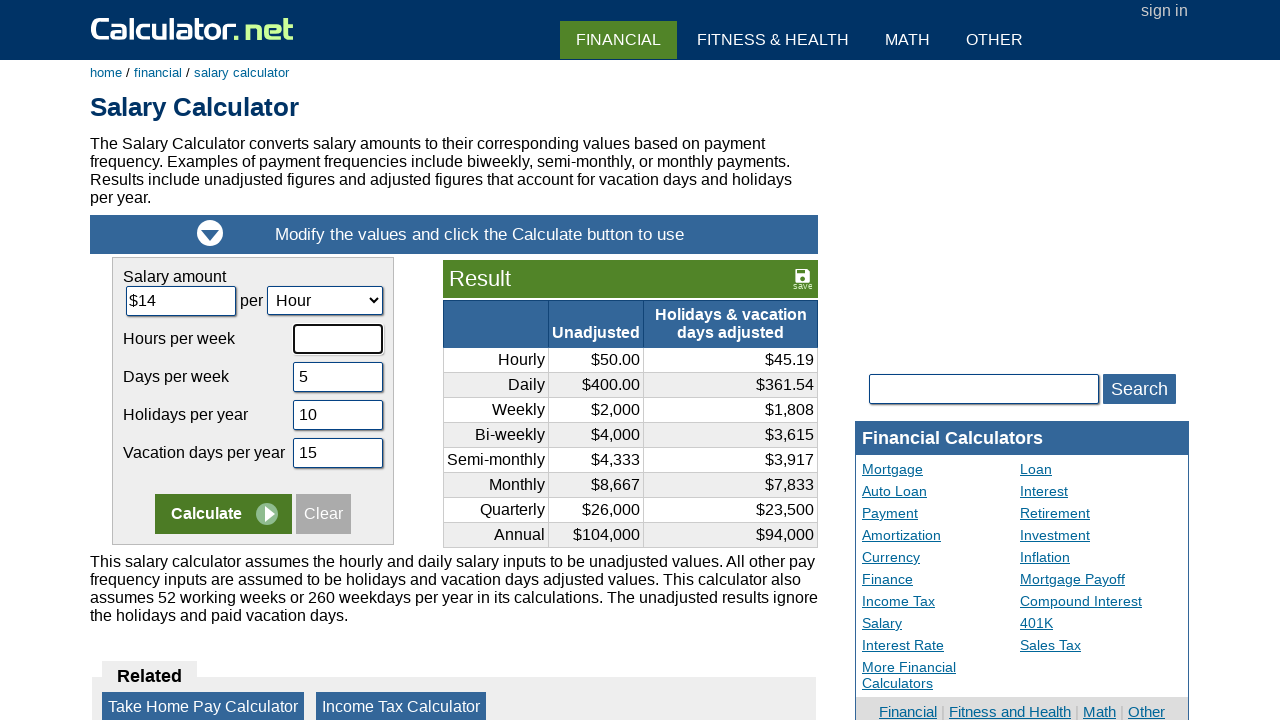

Filled hours per week field with 56 on #chours
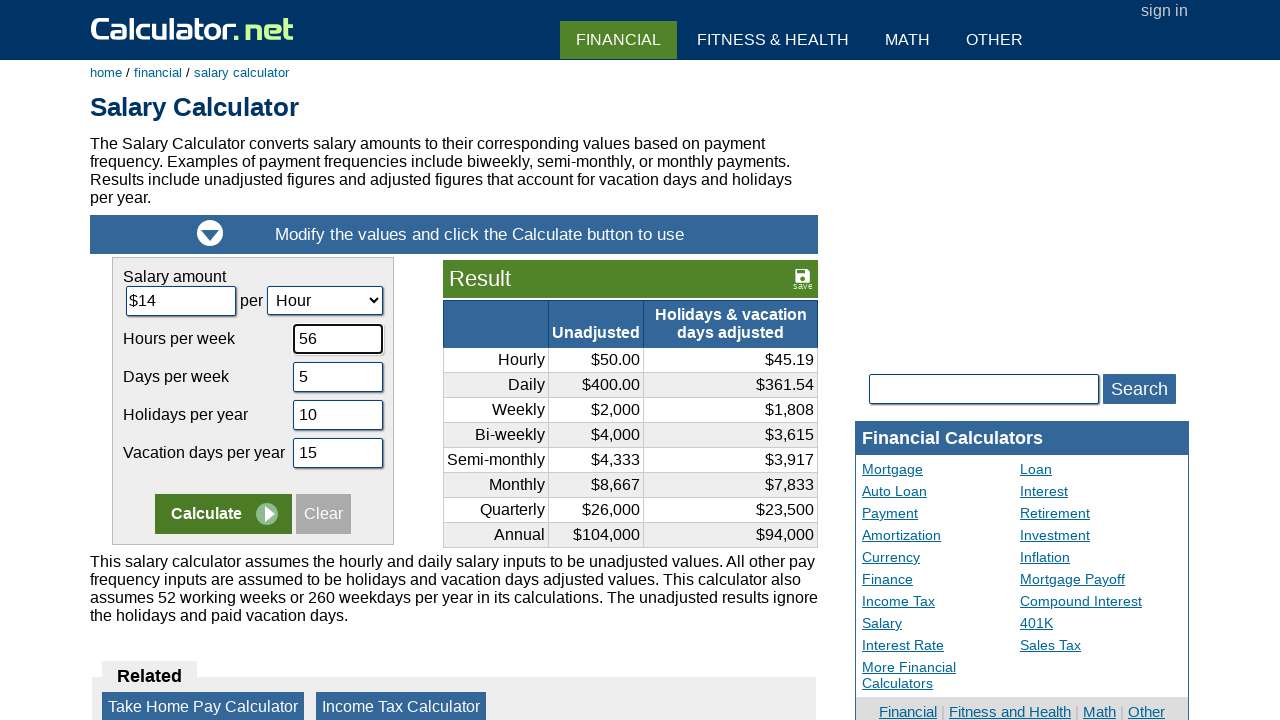

Cleared days per week field on #cdays
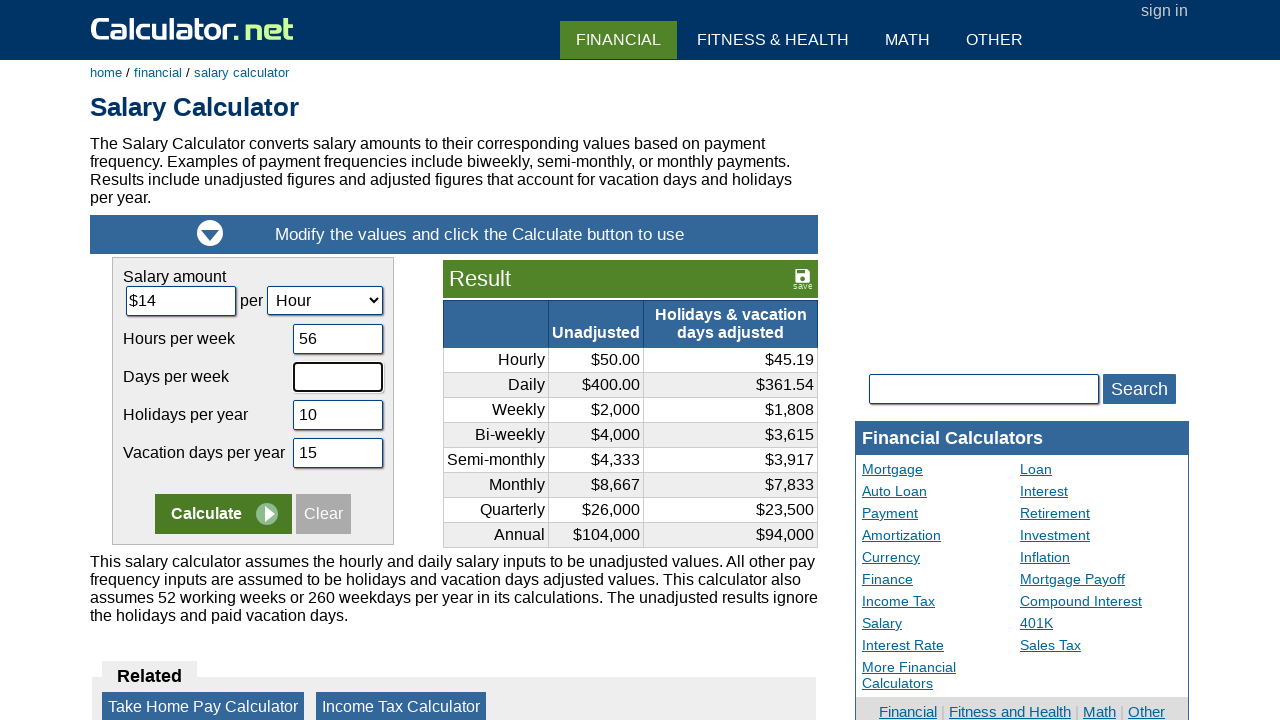

Filled days per week field with 7 on #cdays
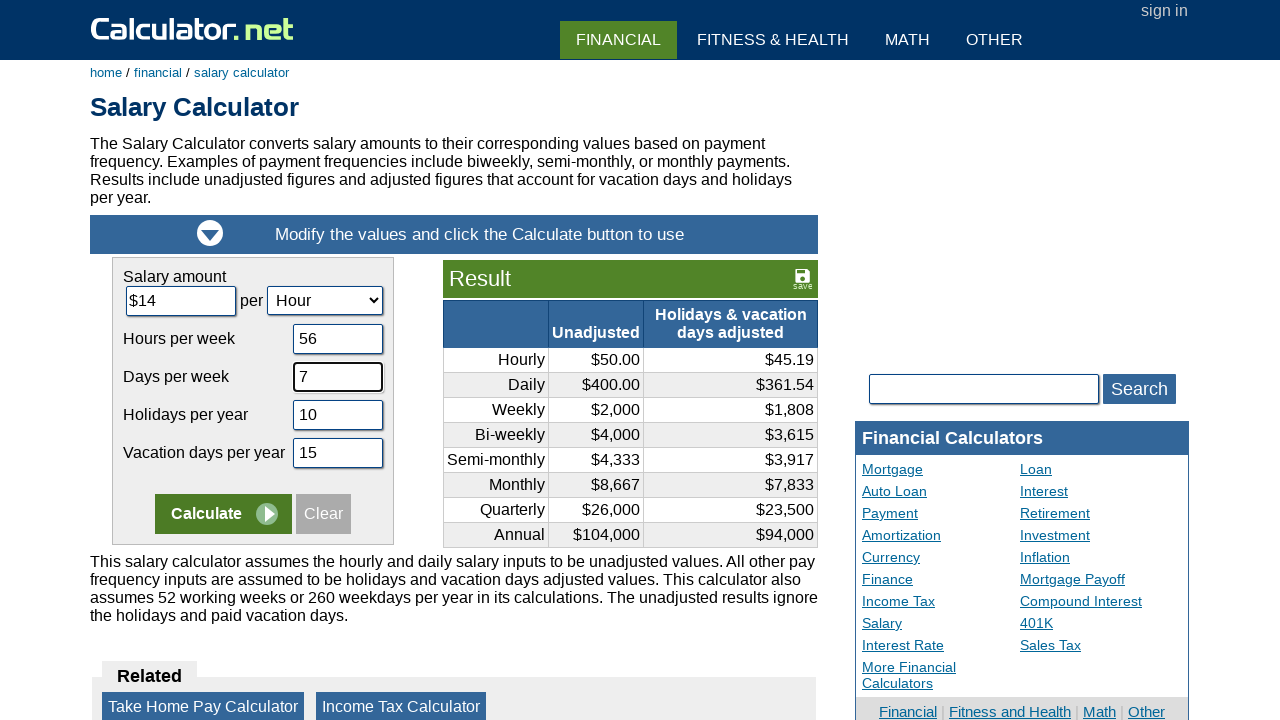

Cleared vacation days per year field on #cvacation
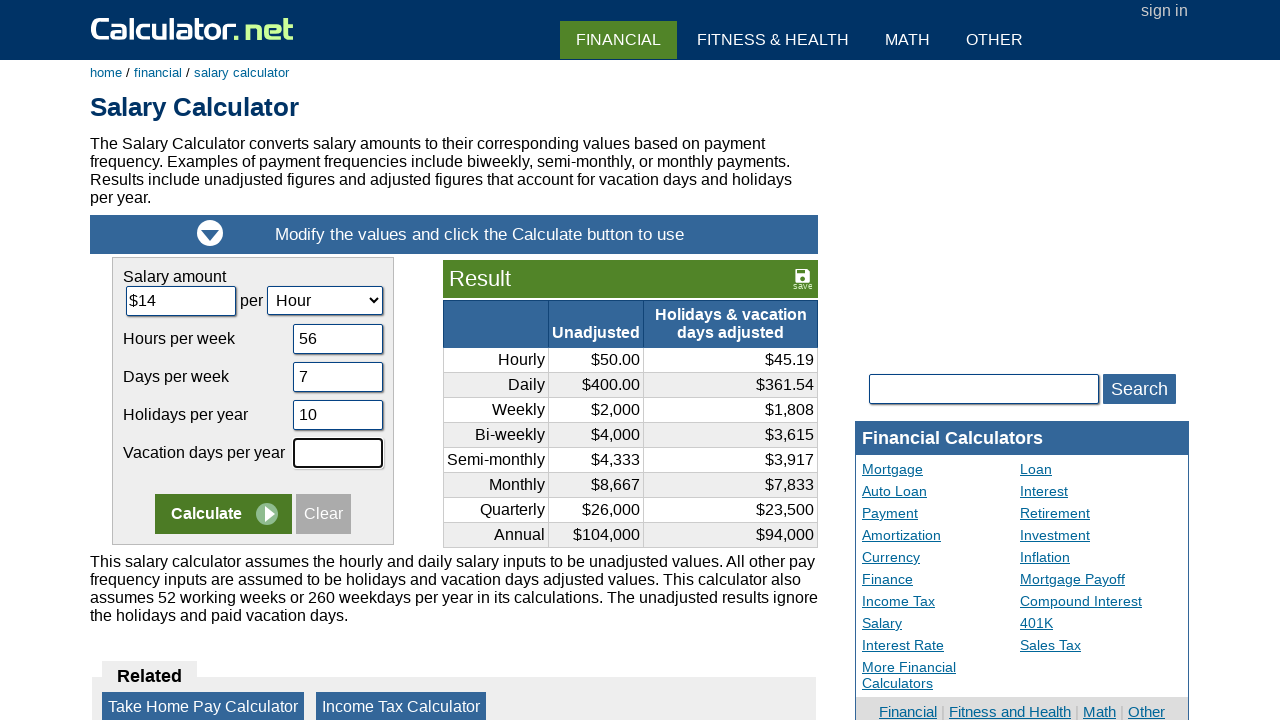

Filled vacation days per year field with 0 on #cvacation
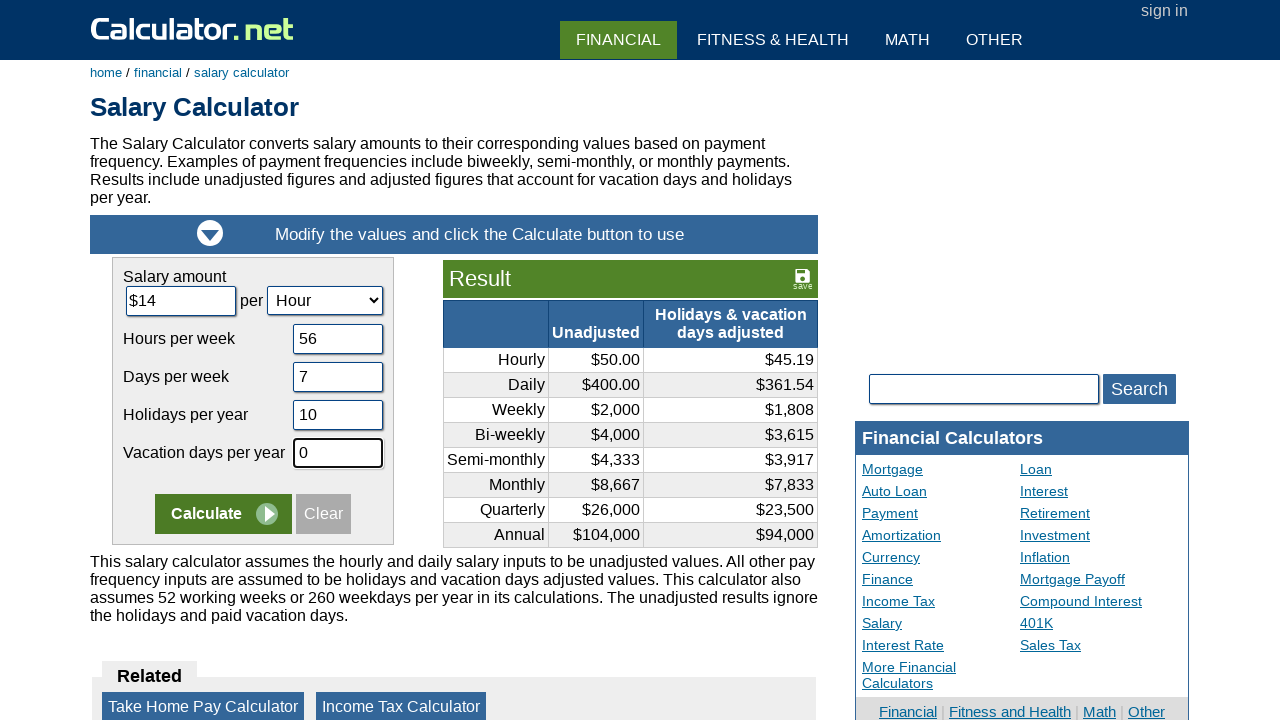

Cleared holidays per year field on #cholidays
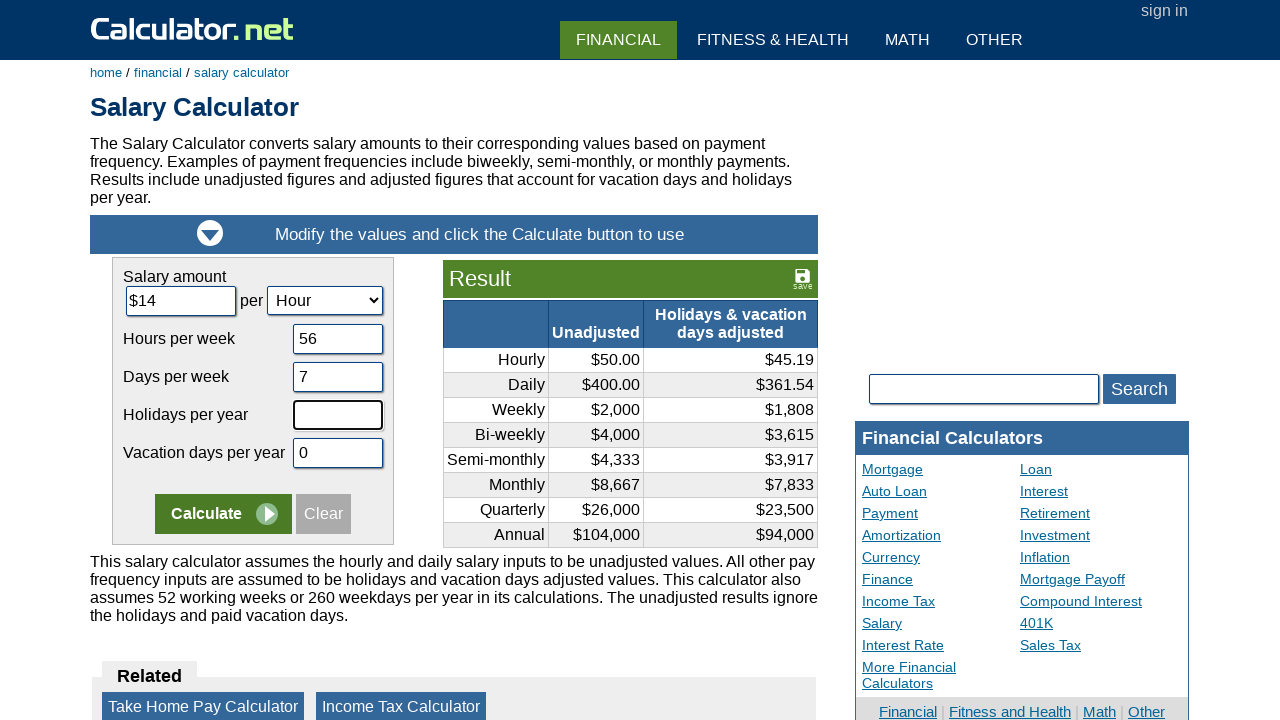

Filled holidays per year field with 0 on #cholidays
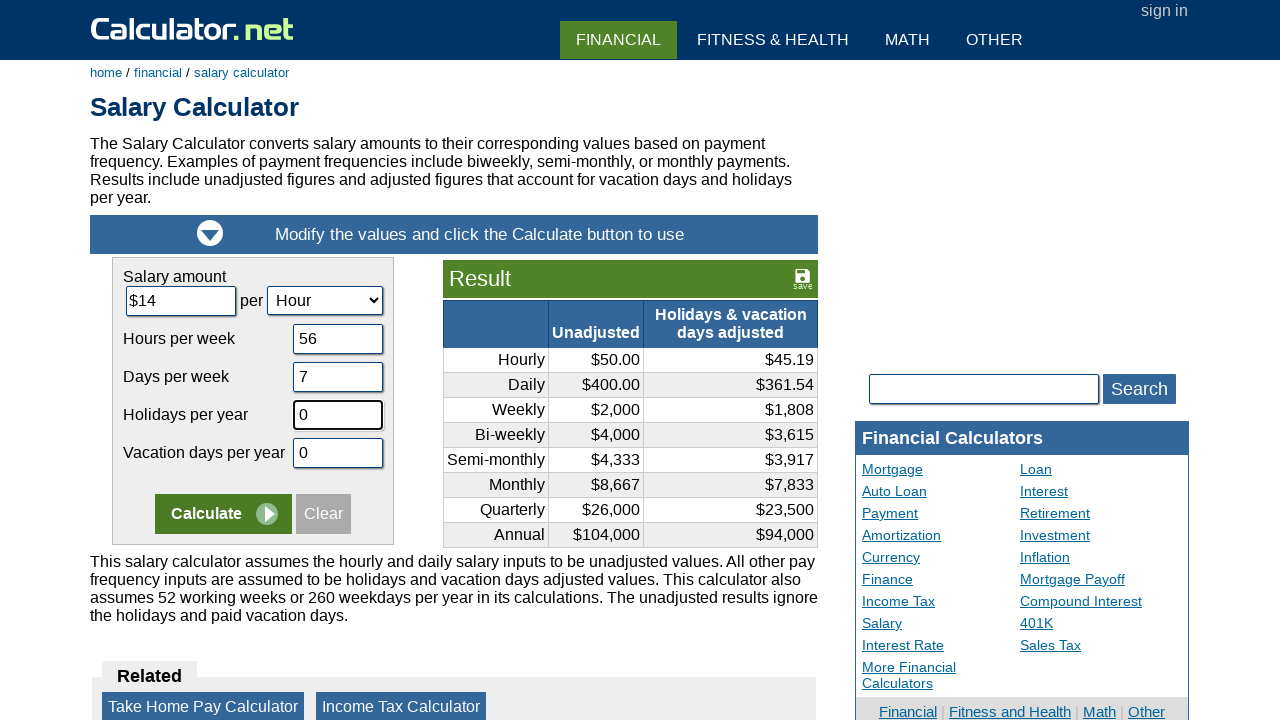

Clicked submit button to calculate salary at (223, 514) on input[name='x']
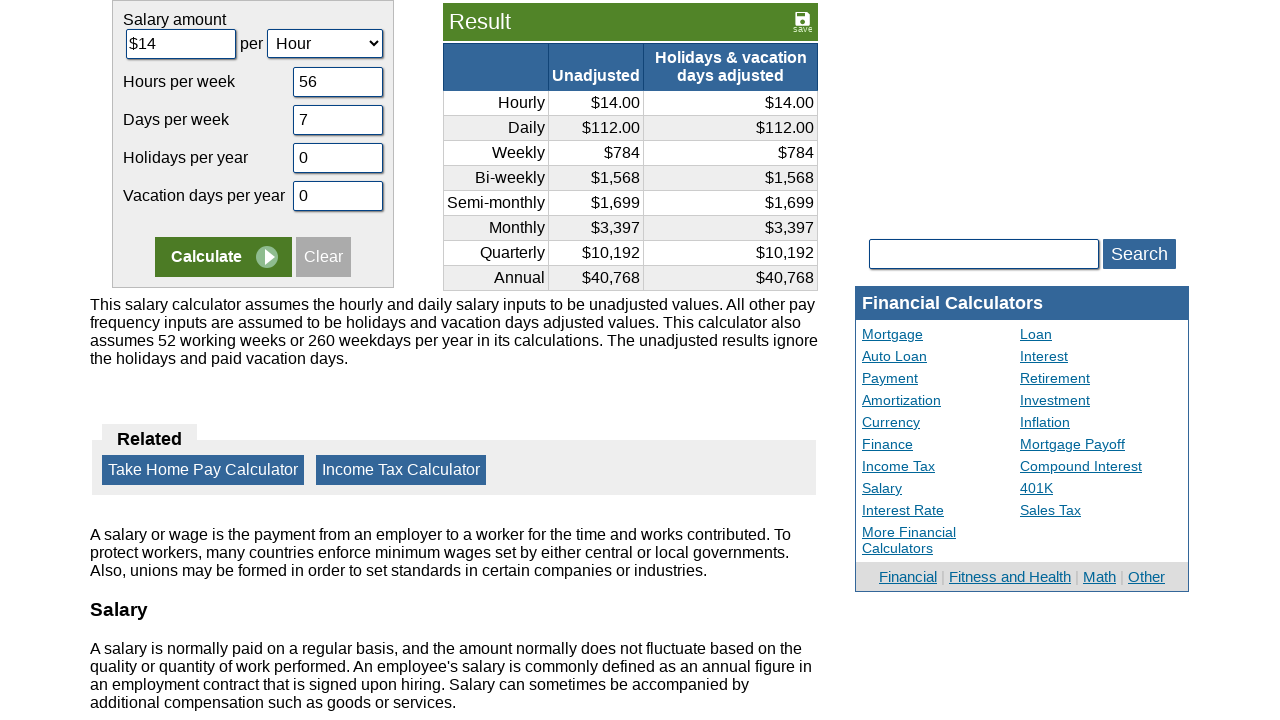

Output table appeared - salary calculation complete
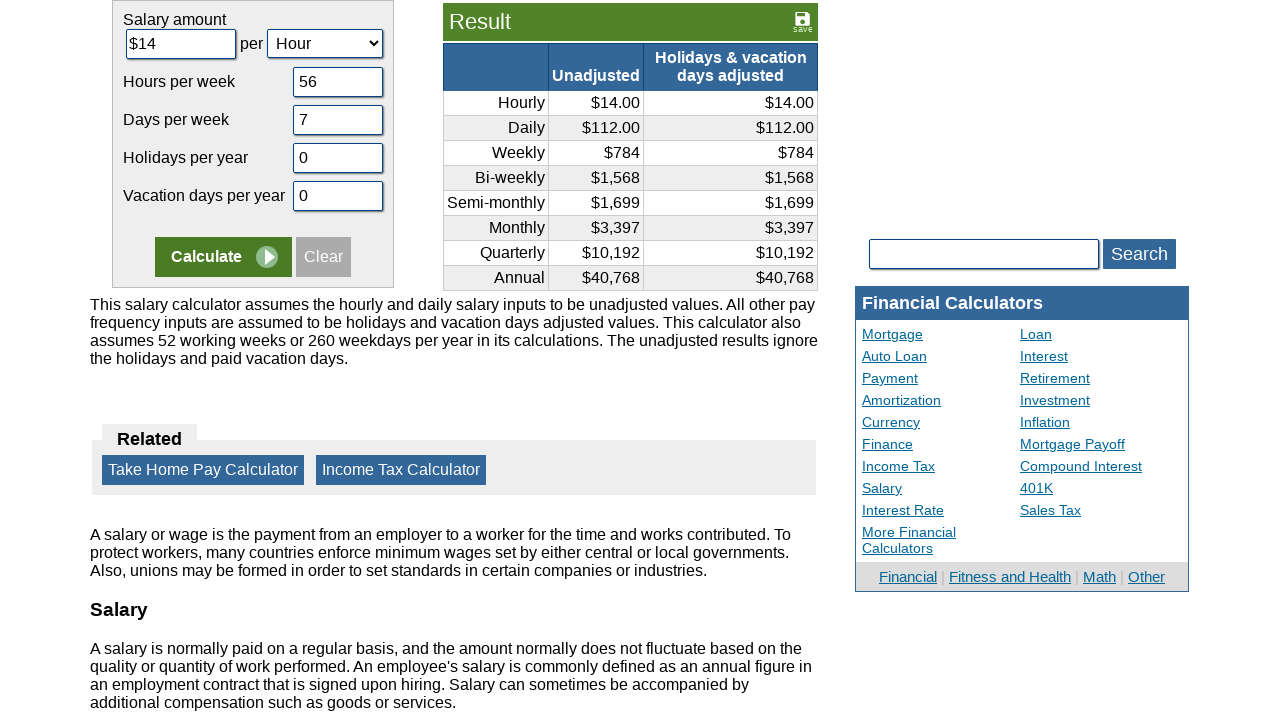

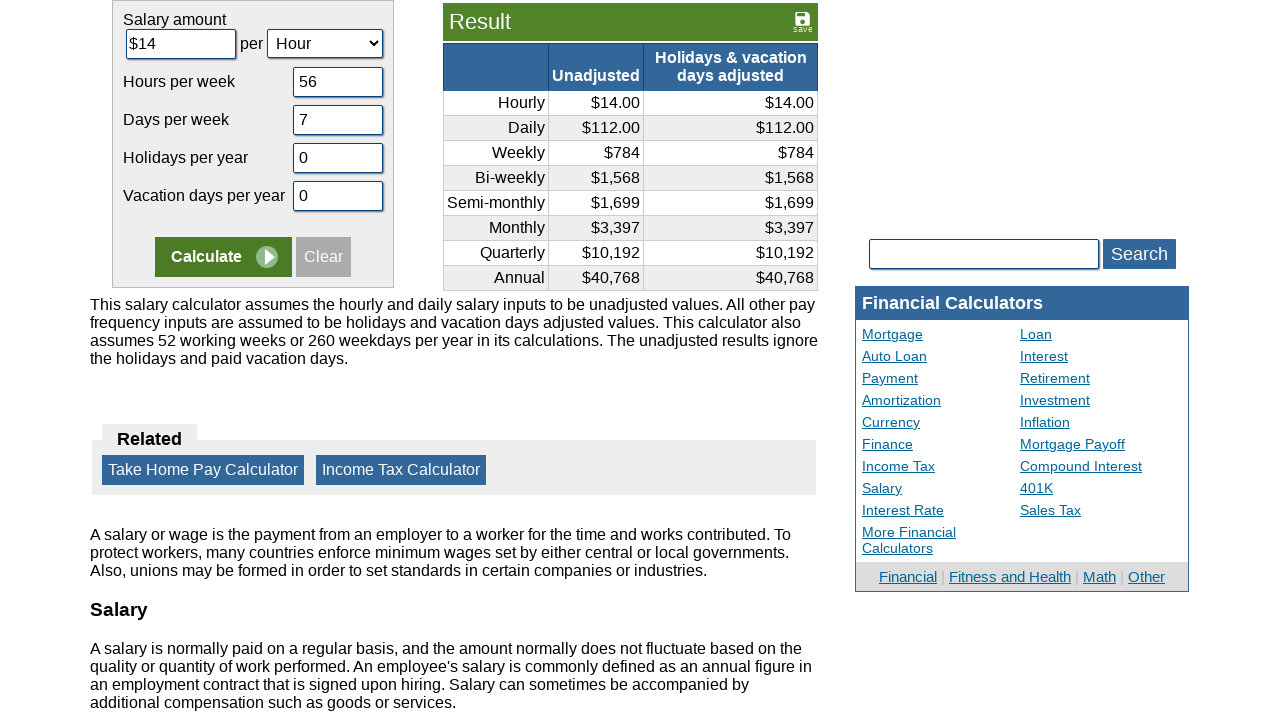